Scrolls down and clicks on additional parameters expand button

Starting URL: https://ab.onliner.by/

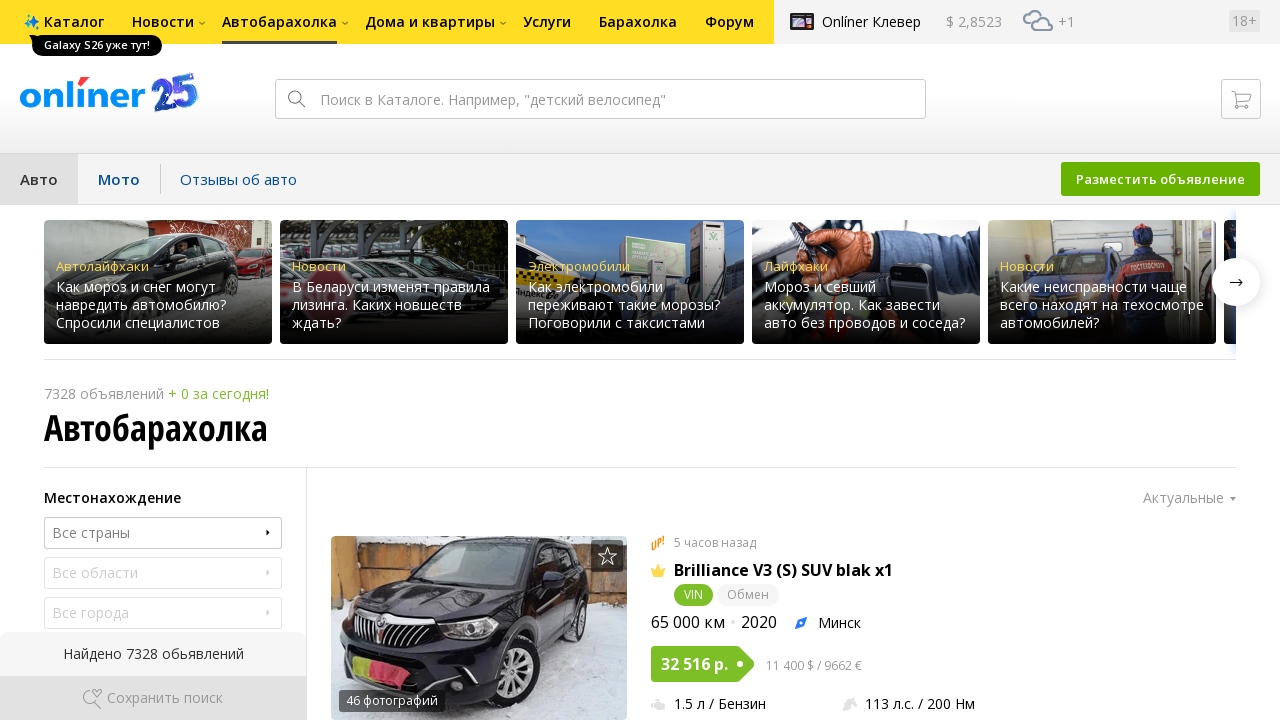

Scrolled to 8th offer in the vehicle offers list
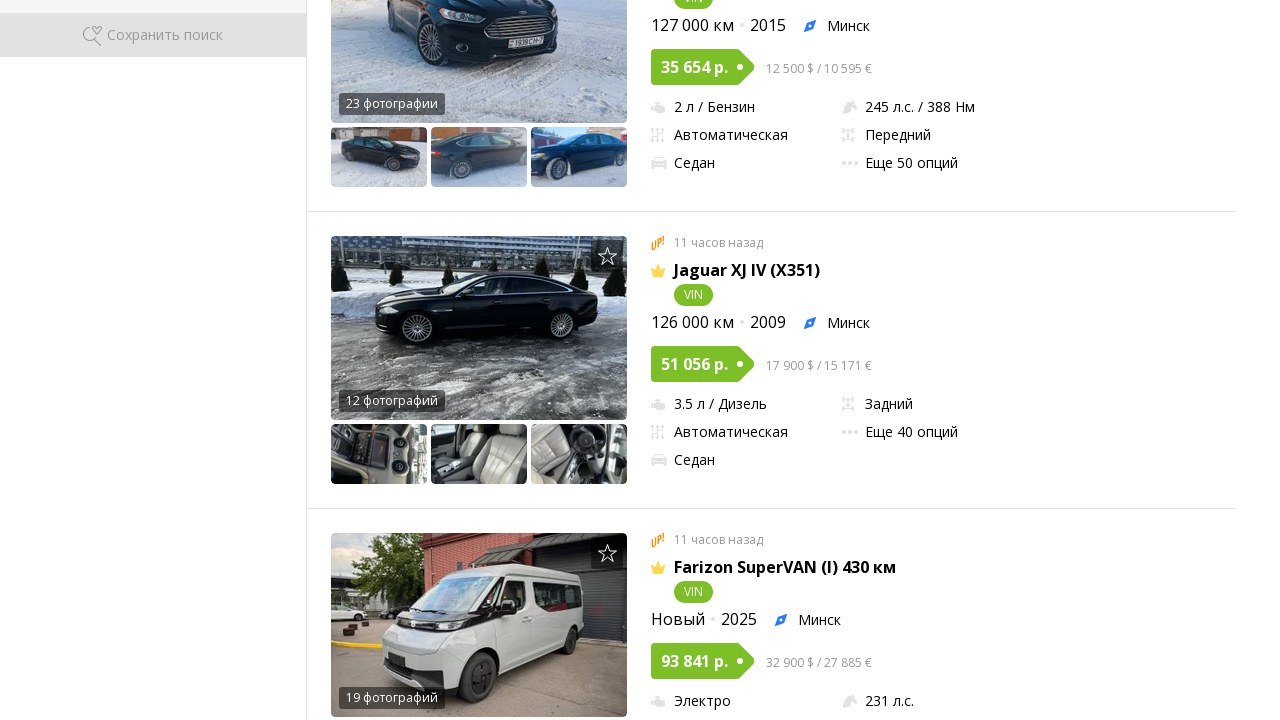

Clicked on additional parameters expand button at (150, 360) on div.vehicle-form__collapse-text_on
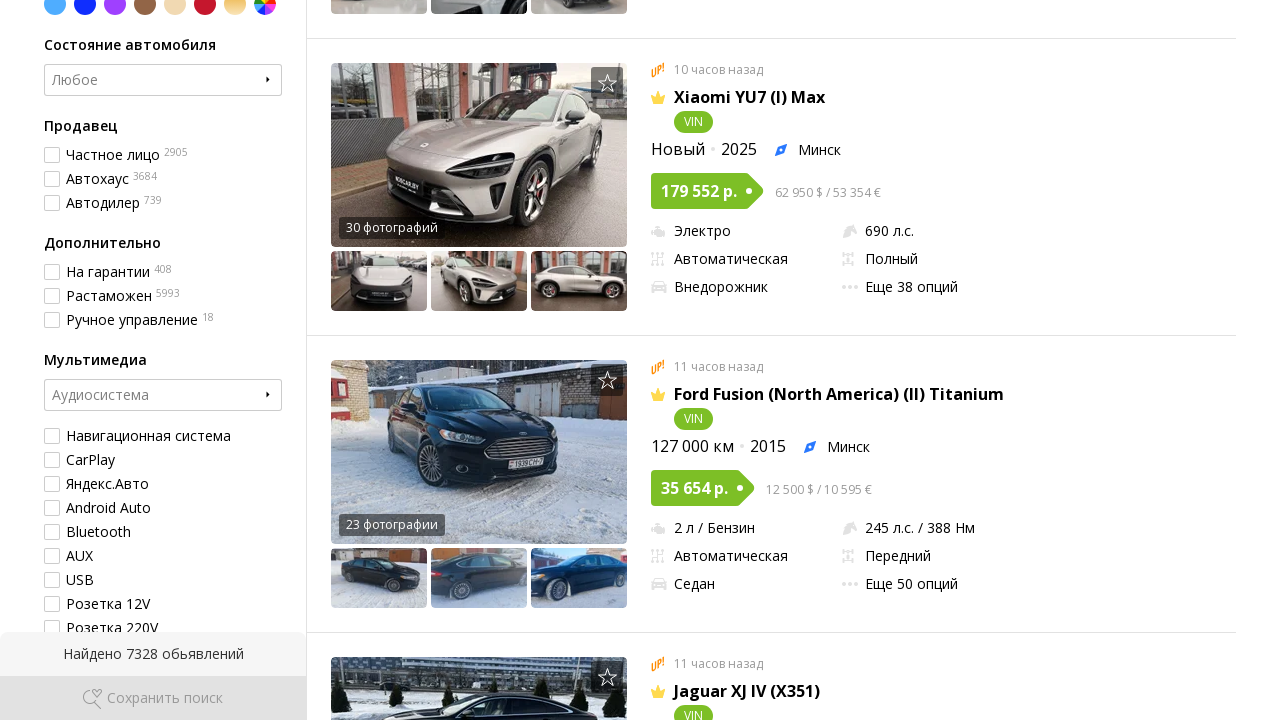

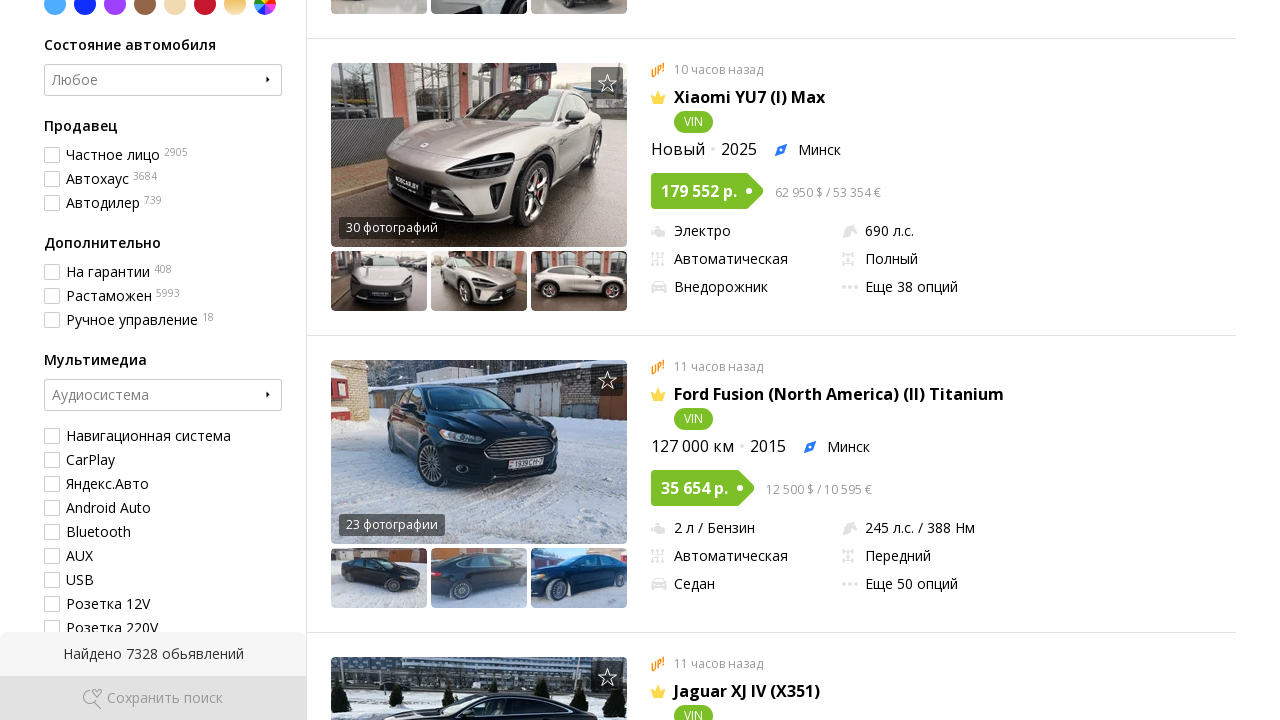